Tests that the counter displays the correct number of todo items as items are added

Starting URL: https://demo.playwright.dev/todomvc

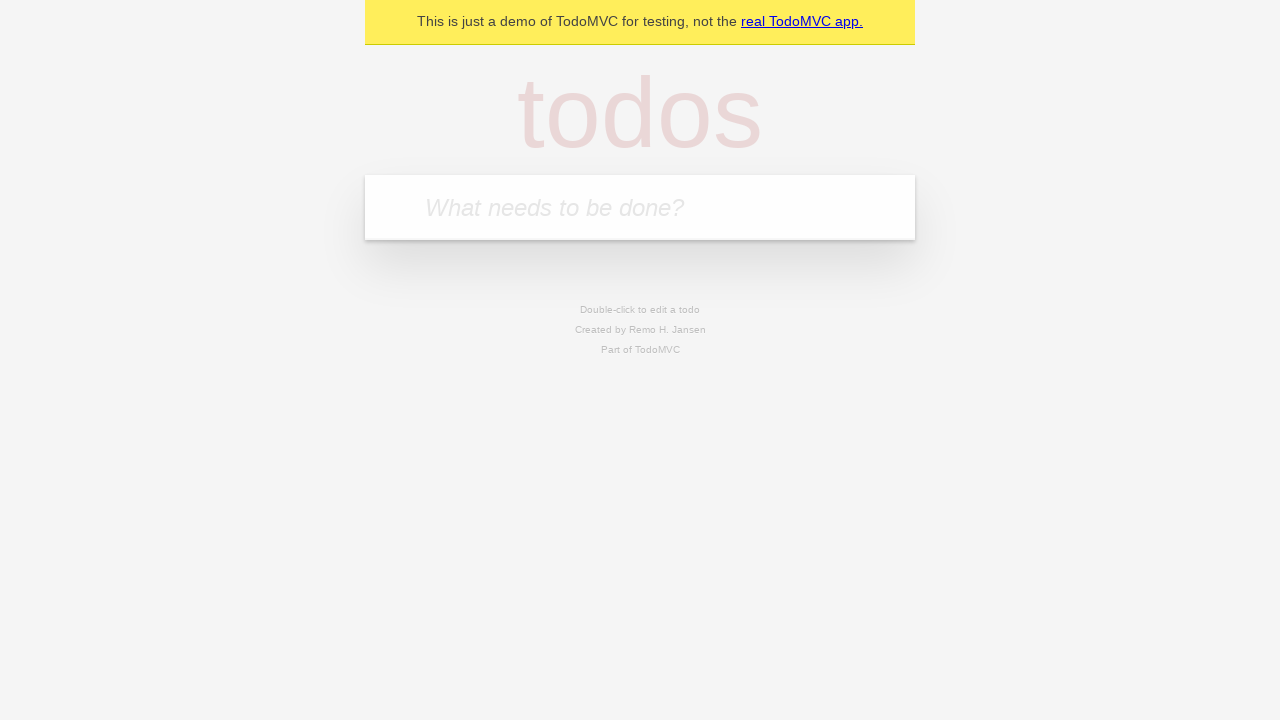

Filled first todo input with 'buy some cheese' on .new-todo
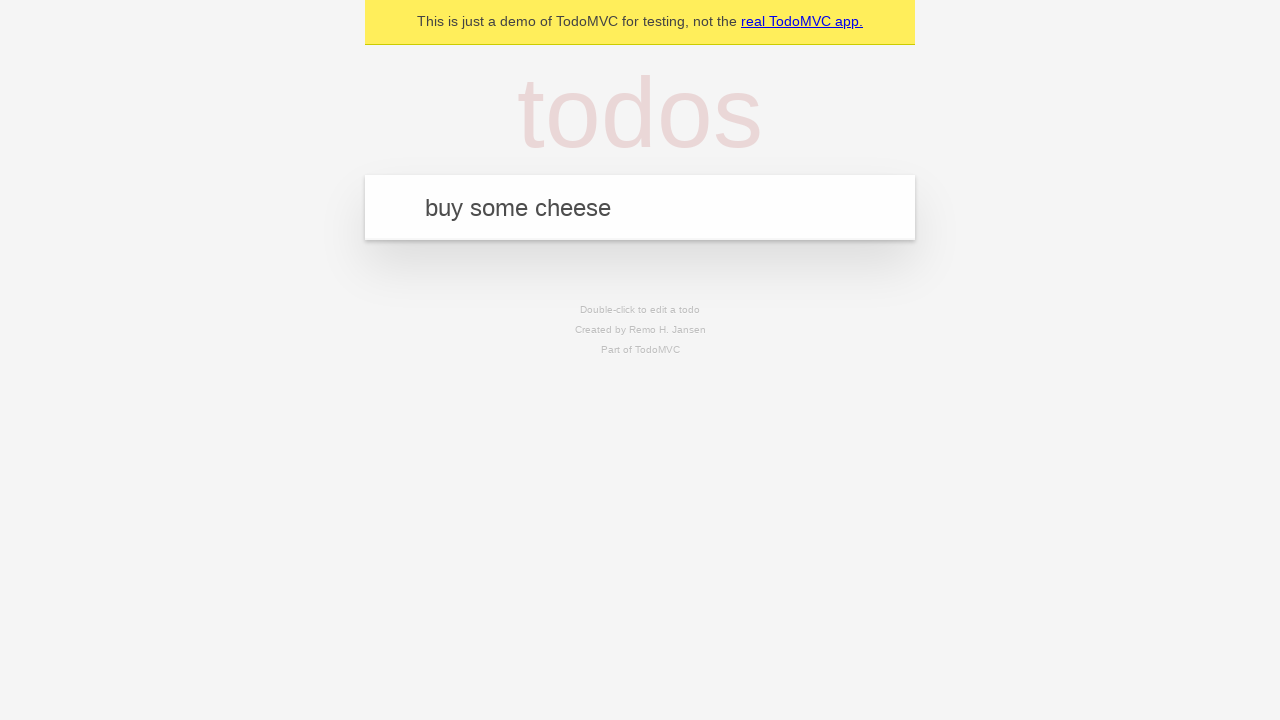

Pressed Enter to add first todo item on .new-todo
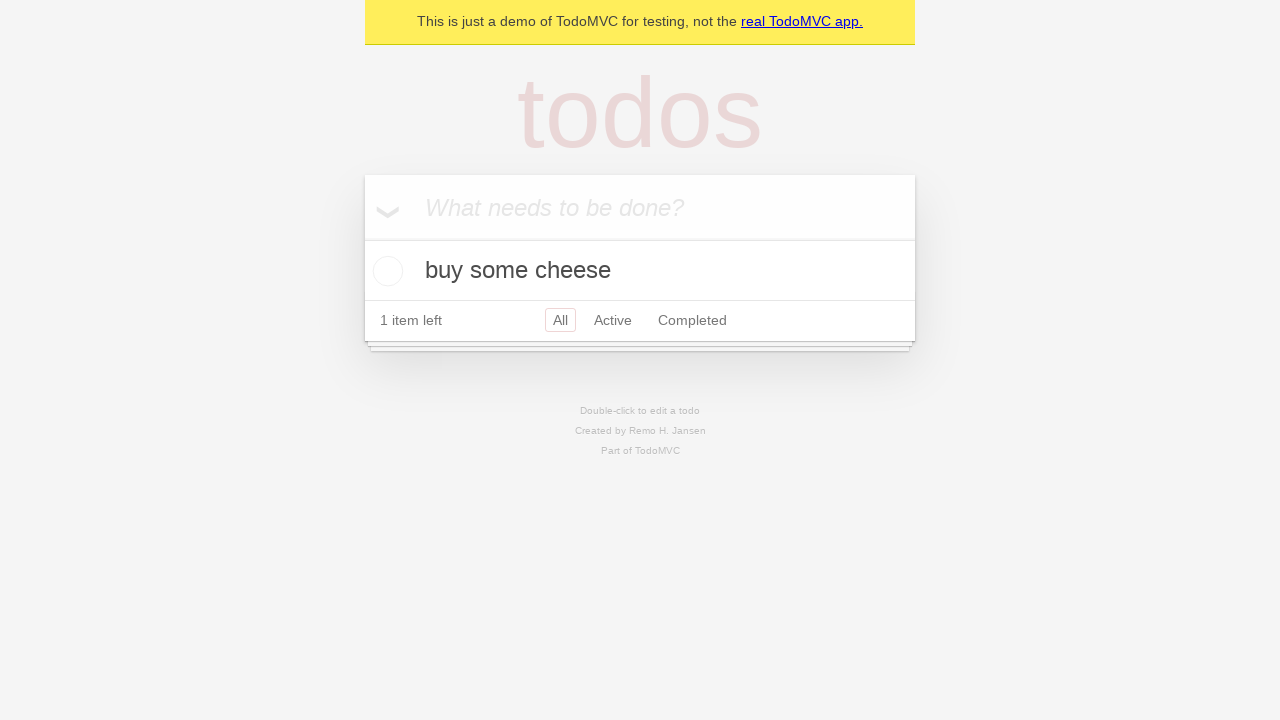

Todo counter element appeared after adding first item
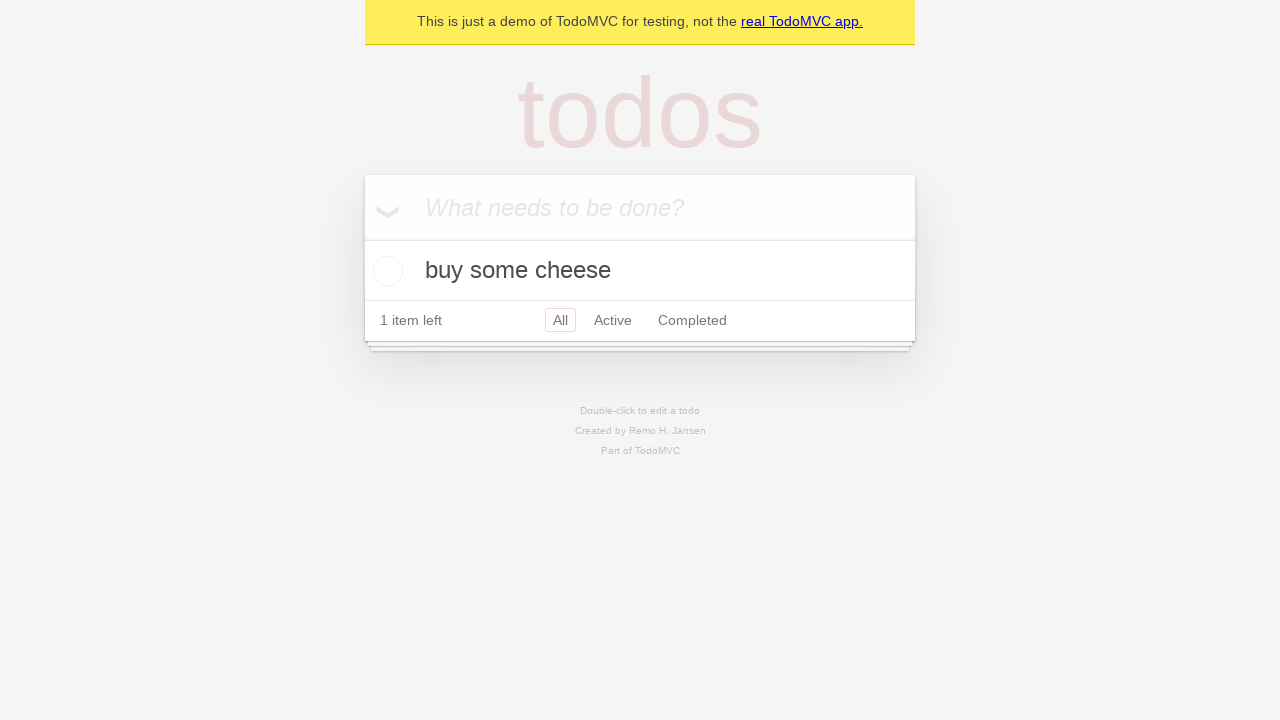

Filled second todo input with 'feed the cat' on .new-todo
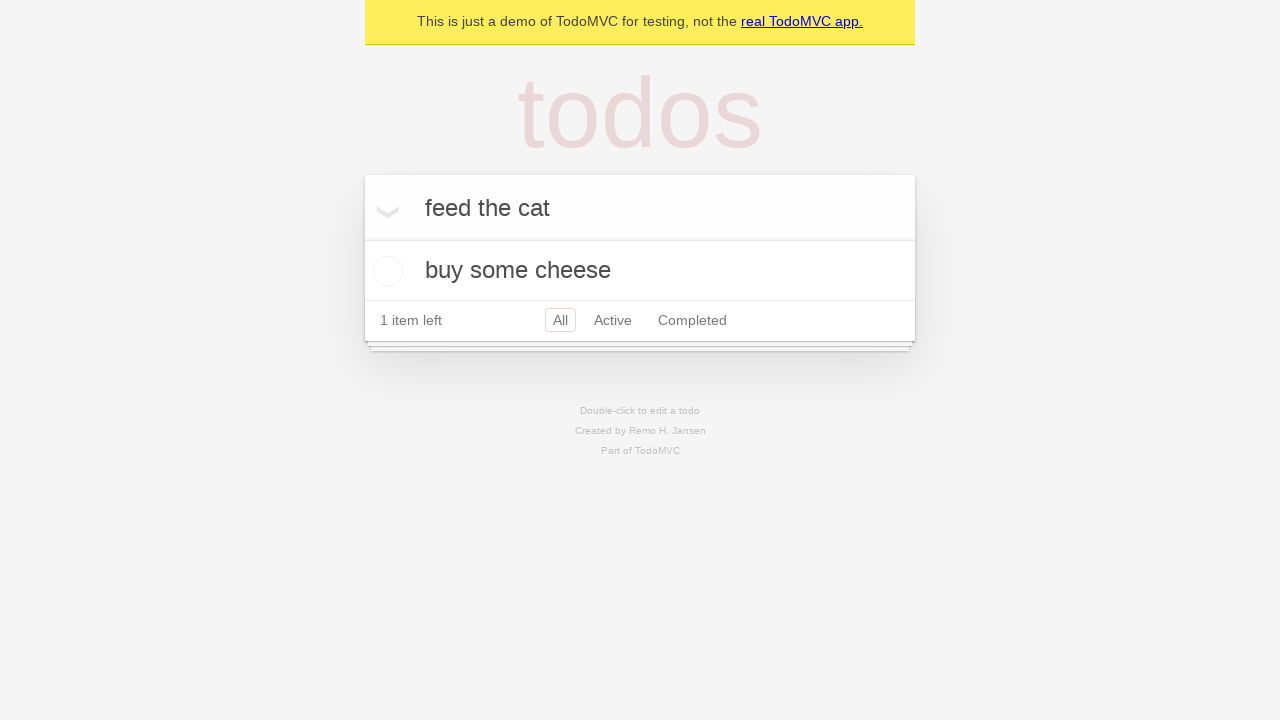

Pressed Enter to add second todo item on .new-todo
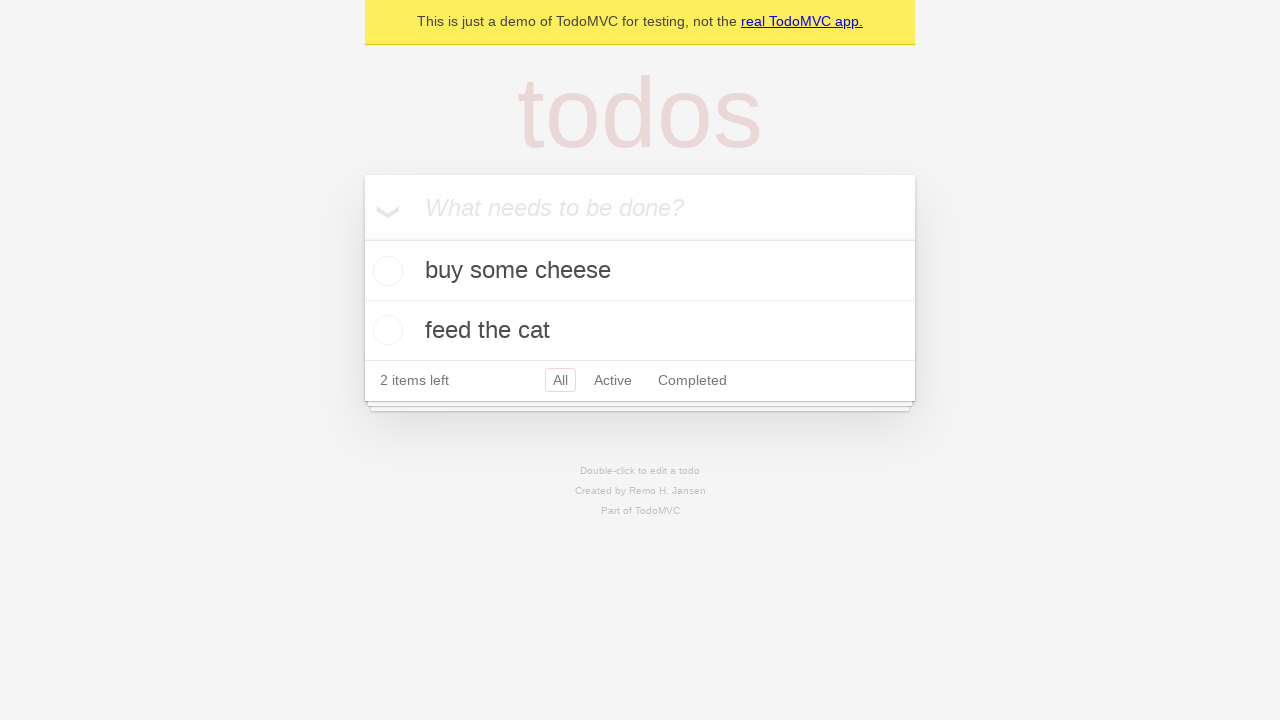

Counter updated to display 2 items
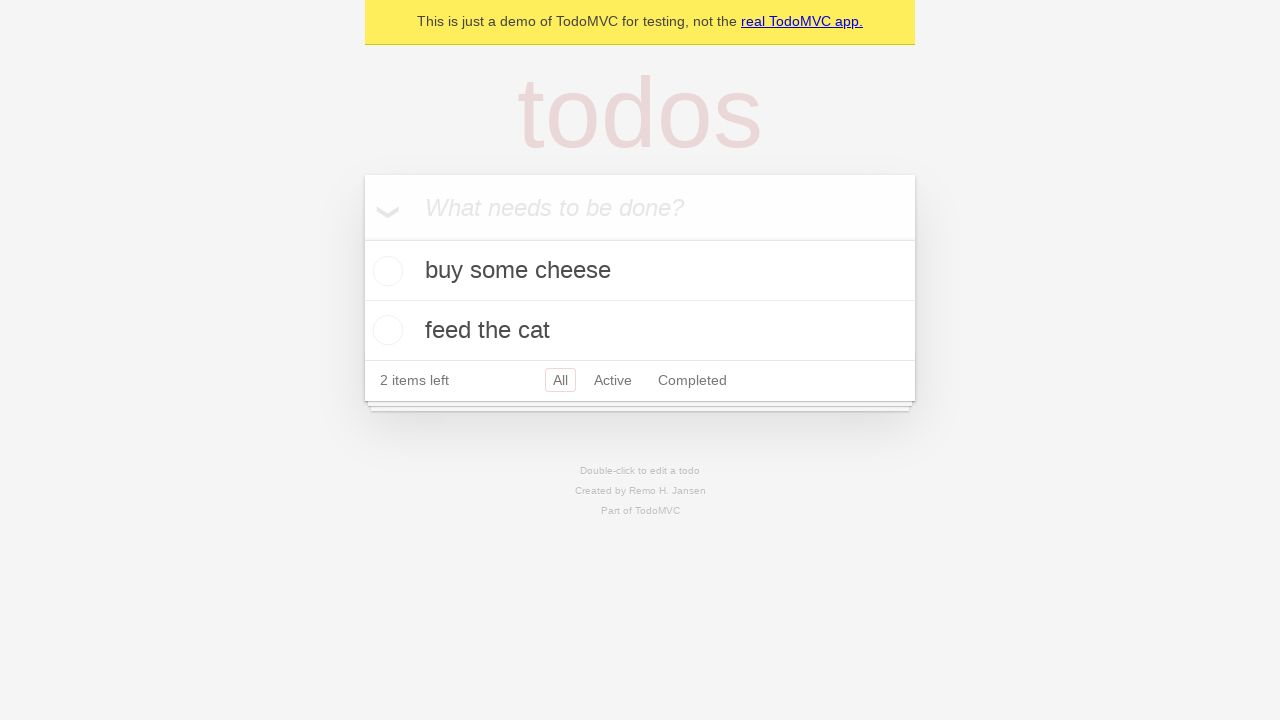

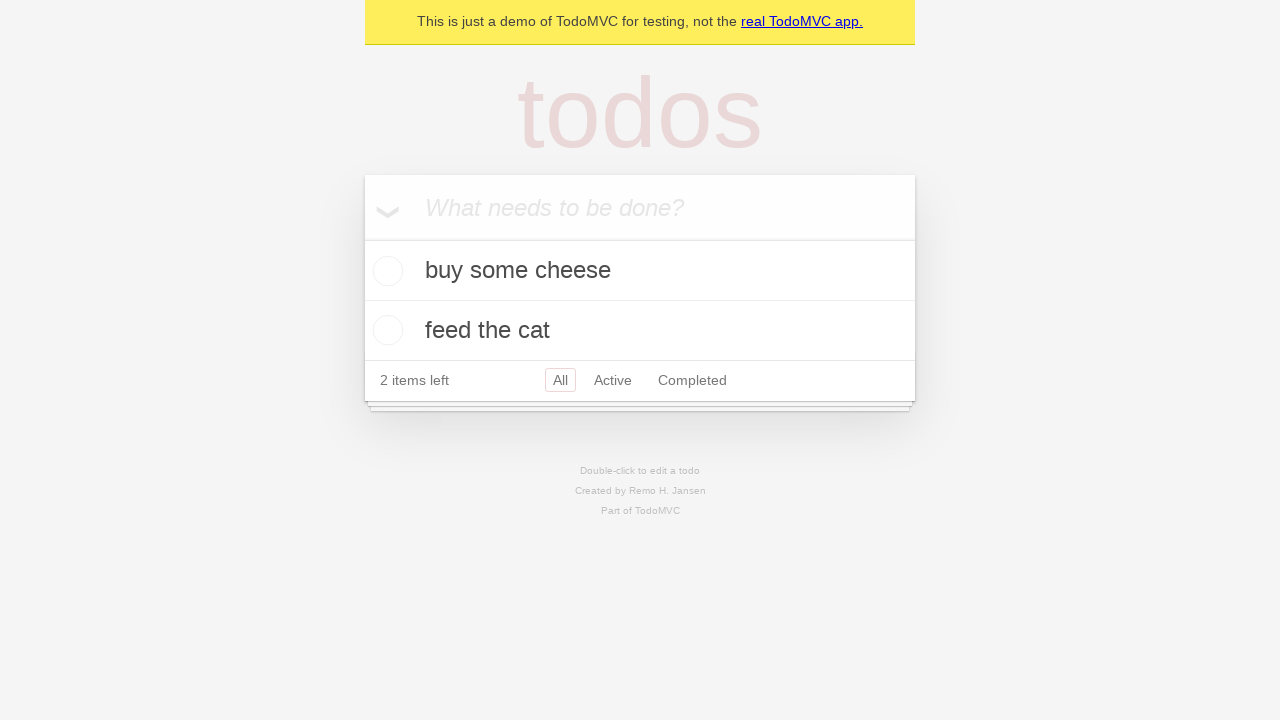